Navigates to AccuWeather's Seoul daily weather forecast page and verifies that temperature and weather condition elements are displayed on the page.

Starting URL: https://www.accuweather.com/ko/kr/seoul/226081/daily-weather-forecast/226081?day=1

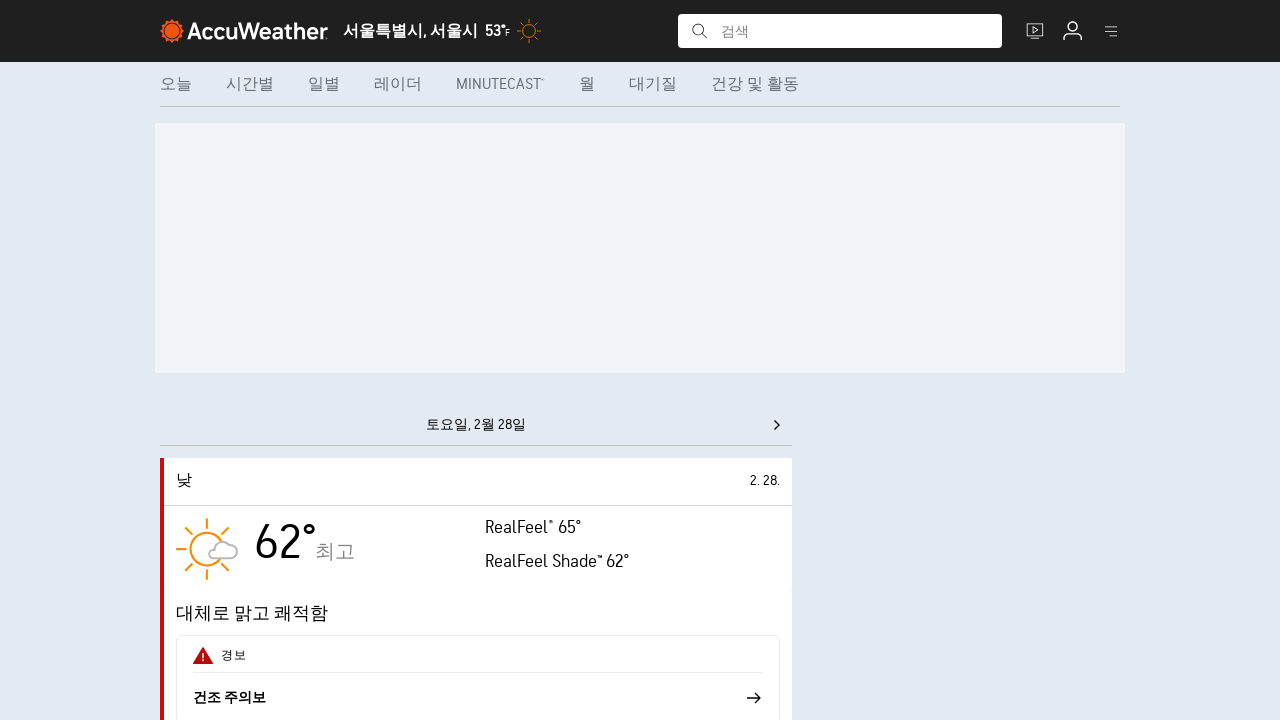

Temperature value element loaded on Seoul daily forecast page
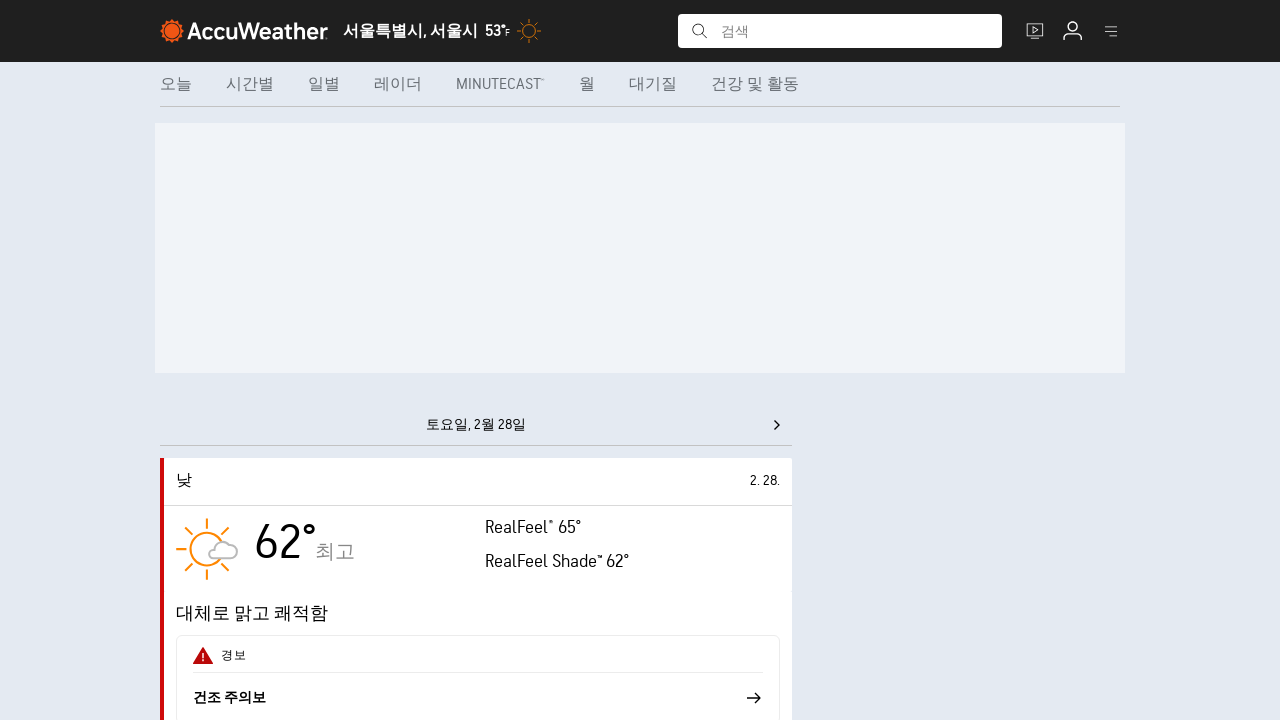

Weather condition phrase element loaded
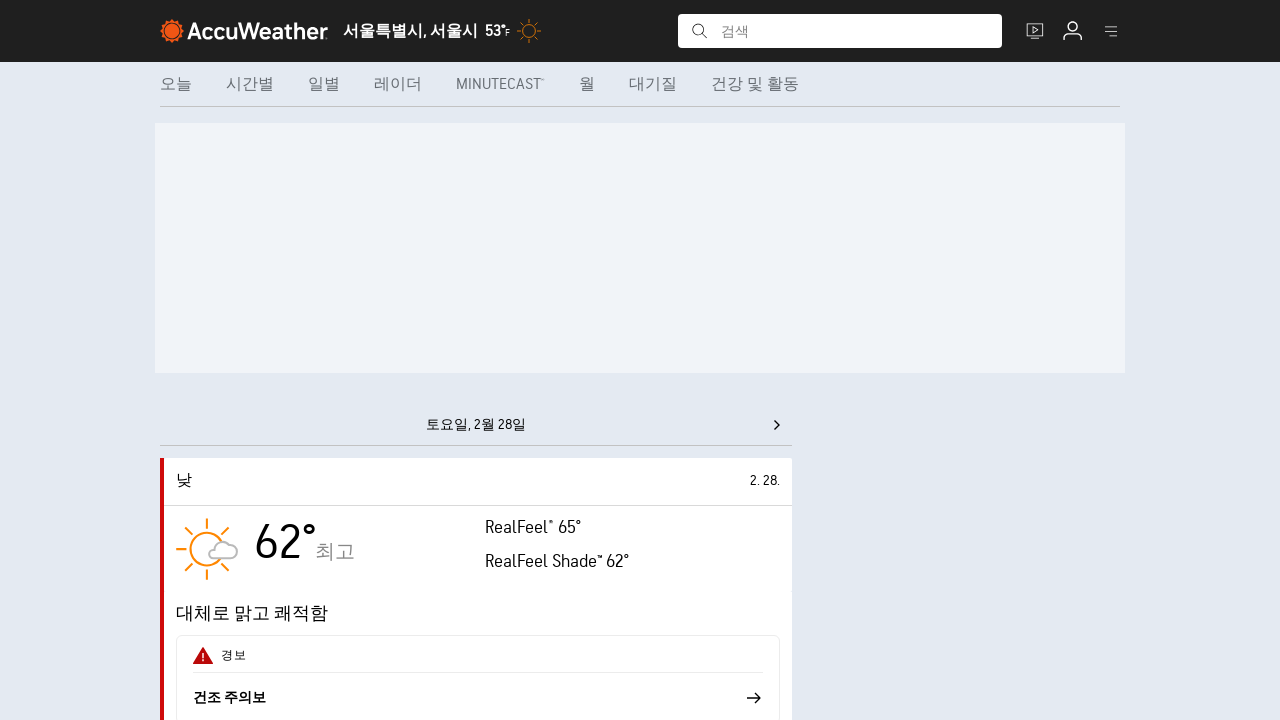

Navigated to Seoul day 2 forecast page
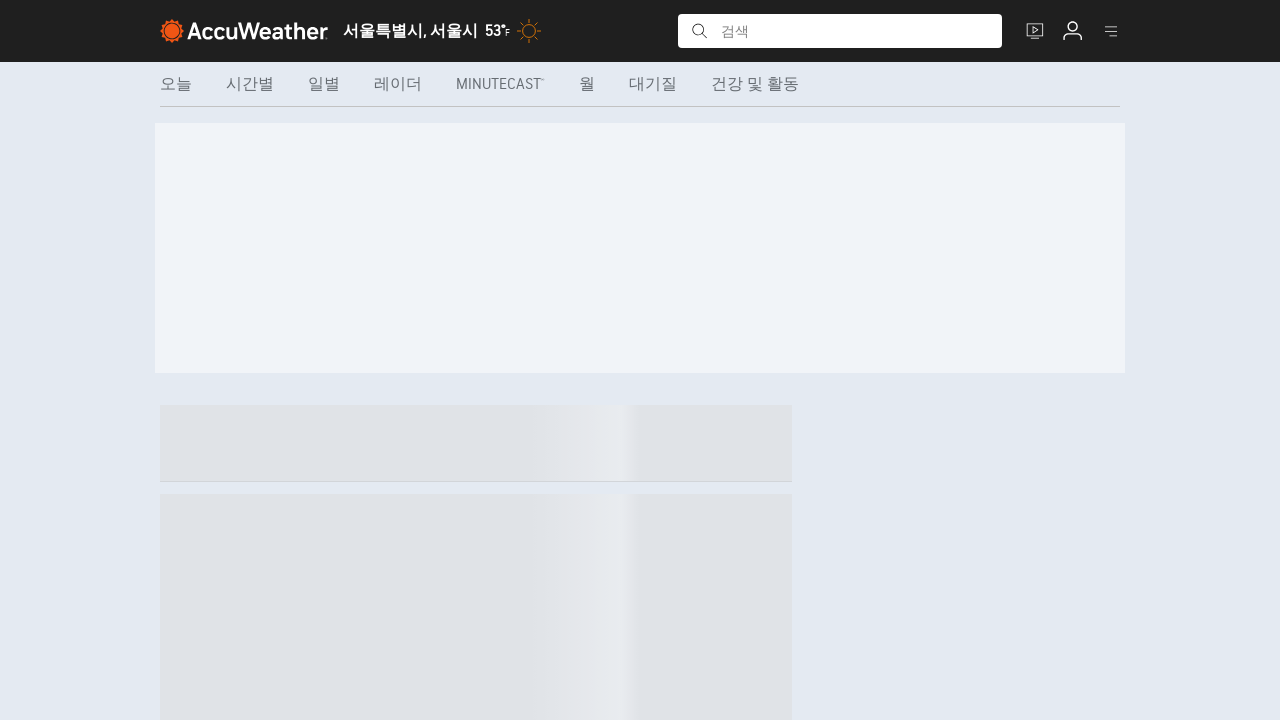

Temperature value element loaded on day 2 forecast
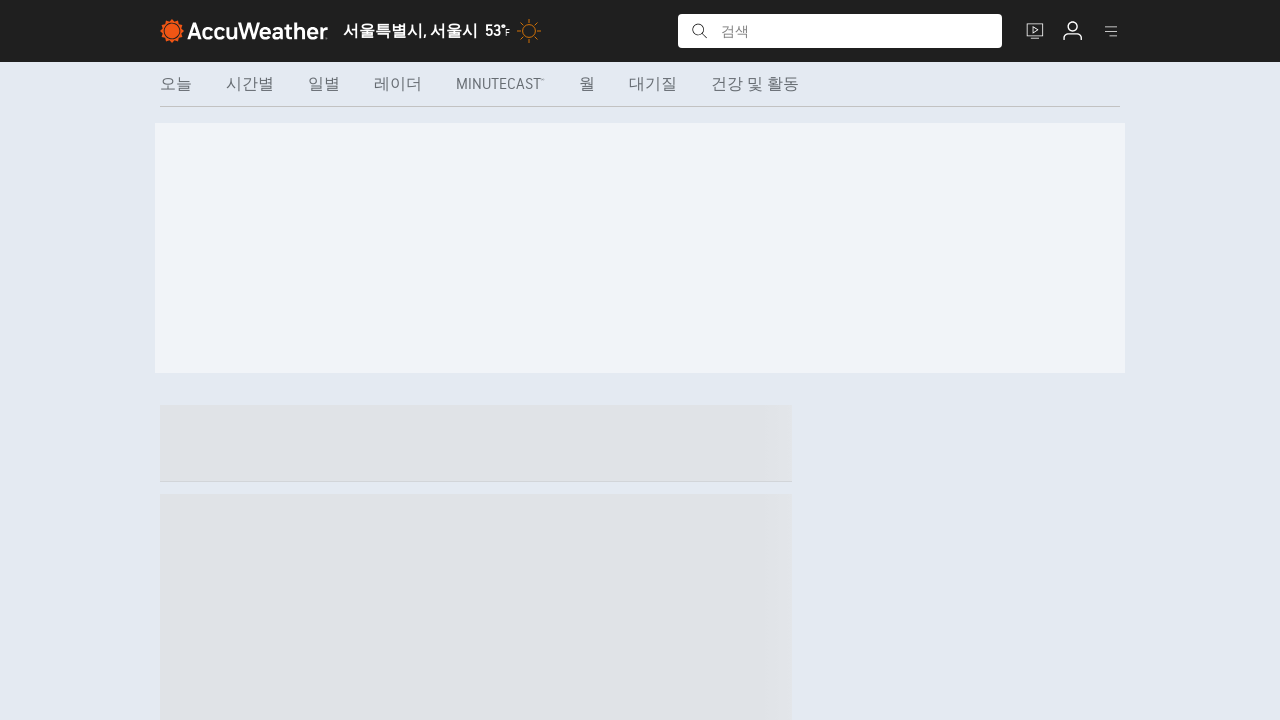

Weather condition phrase element loaded on day 2 forecast
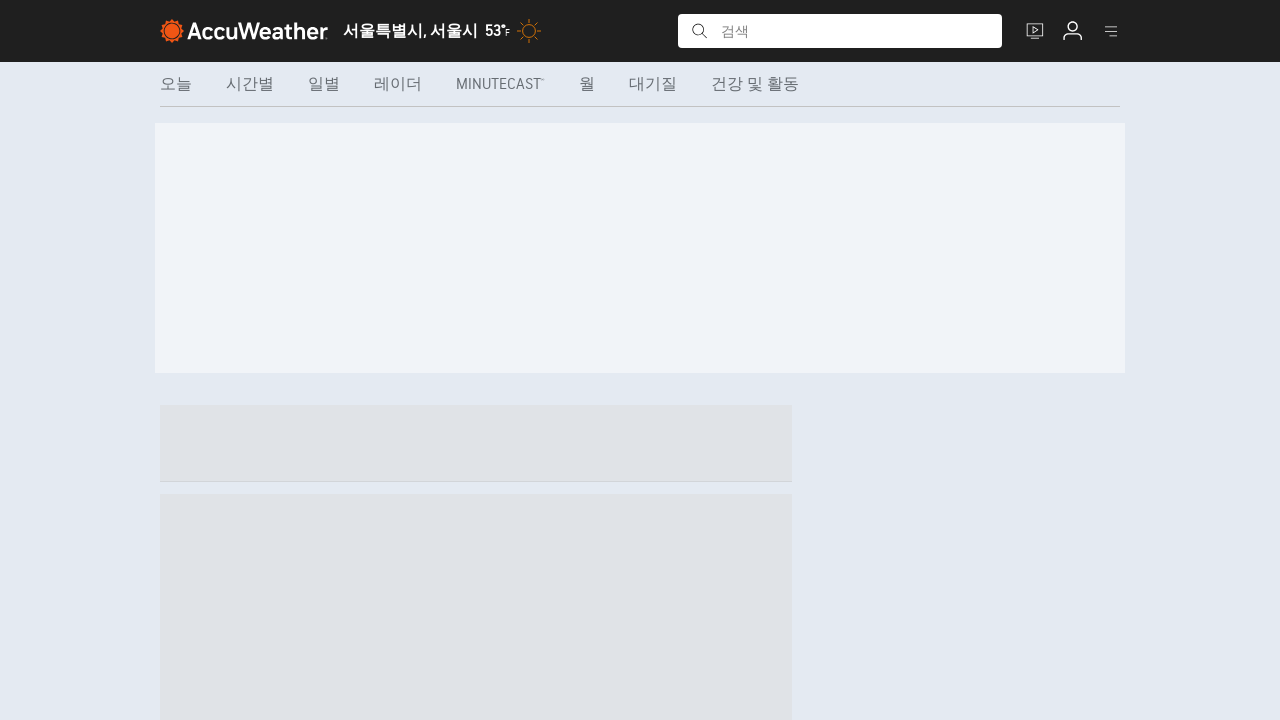

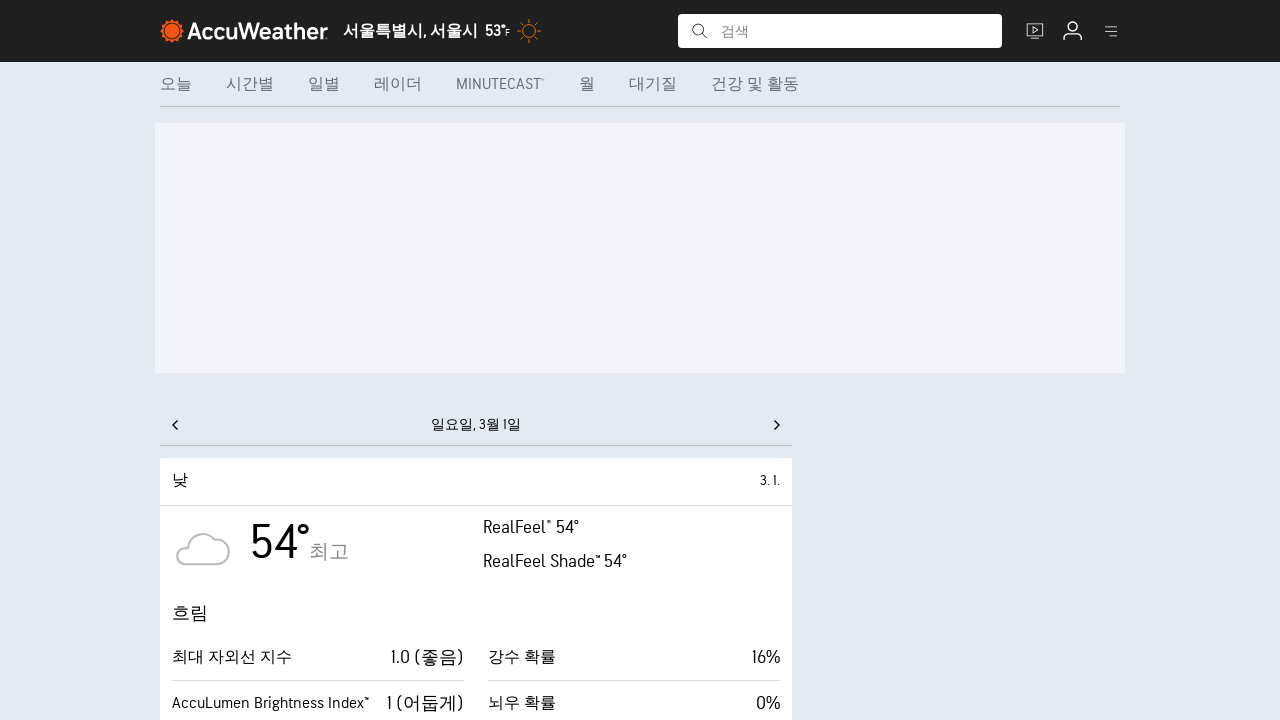